Tests that the todo counter displays the correct number of items as todos are added

Starting URL: https://demo.playwright.dev/todomvc

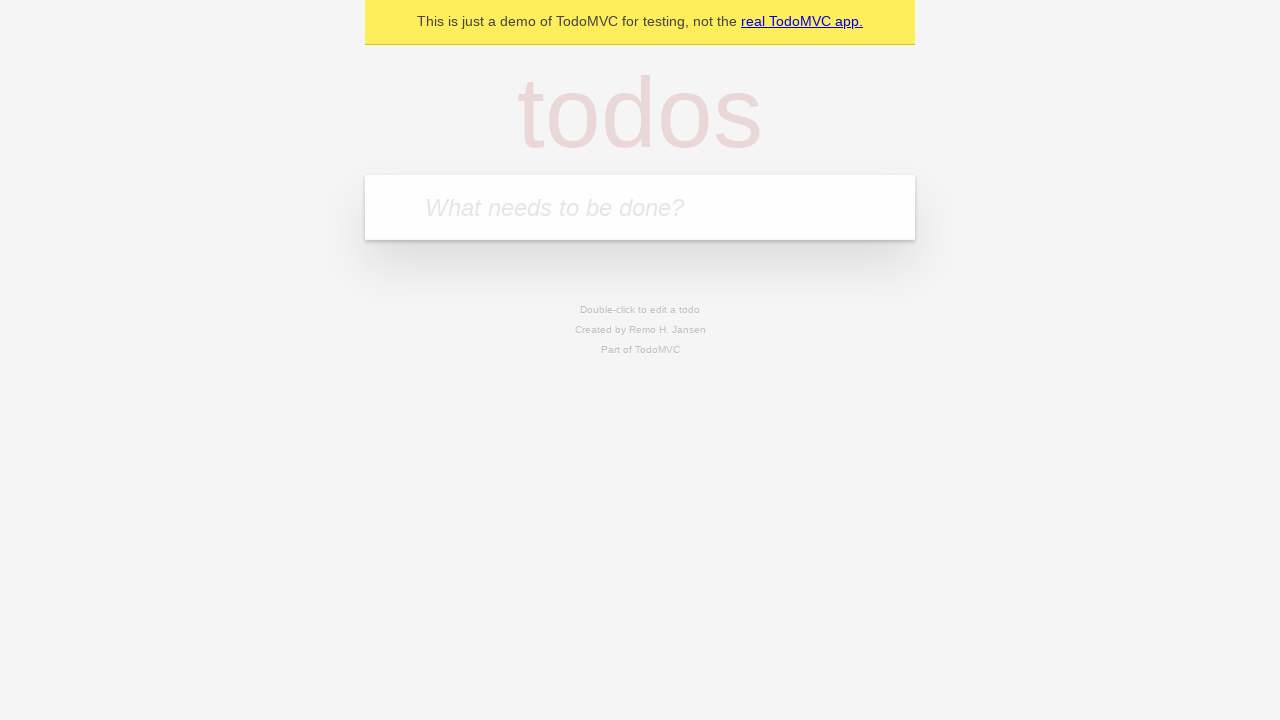

Located the todo input field
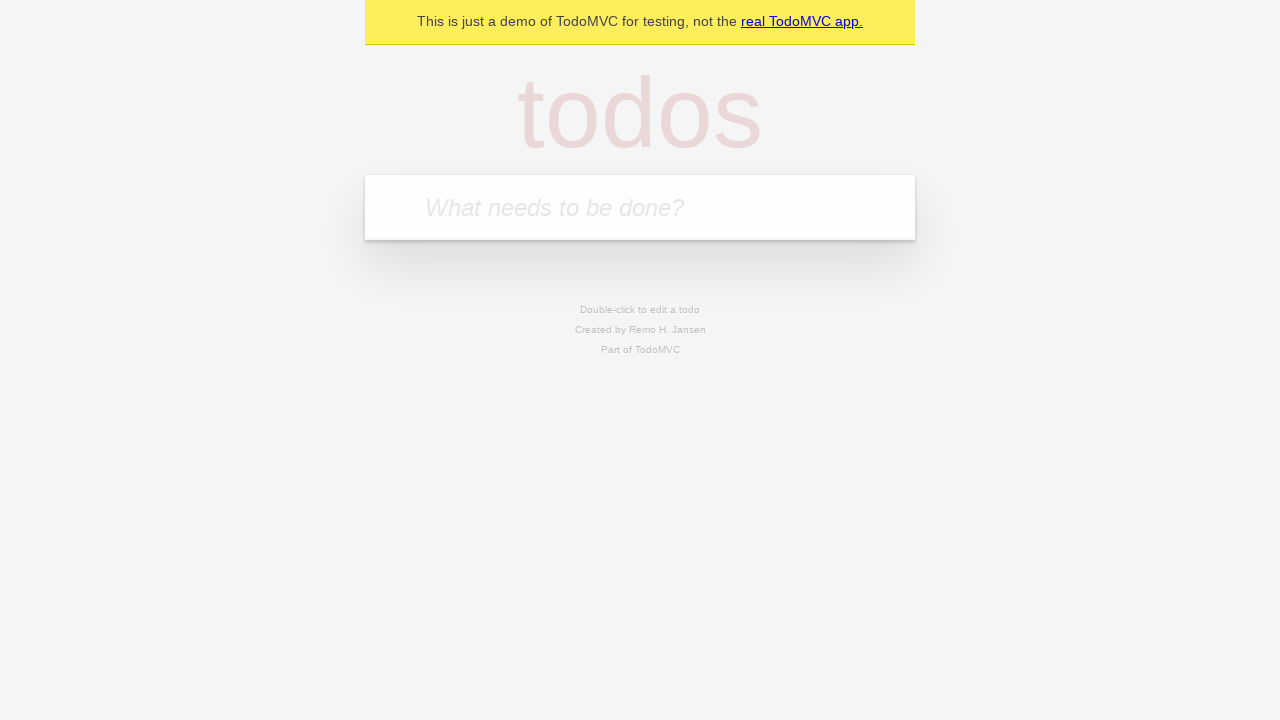

Filled first todo with 'buy some cheese' on internal:attr=[placeholder="What needs to be done?"i]
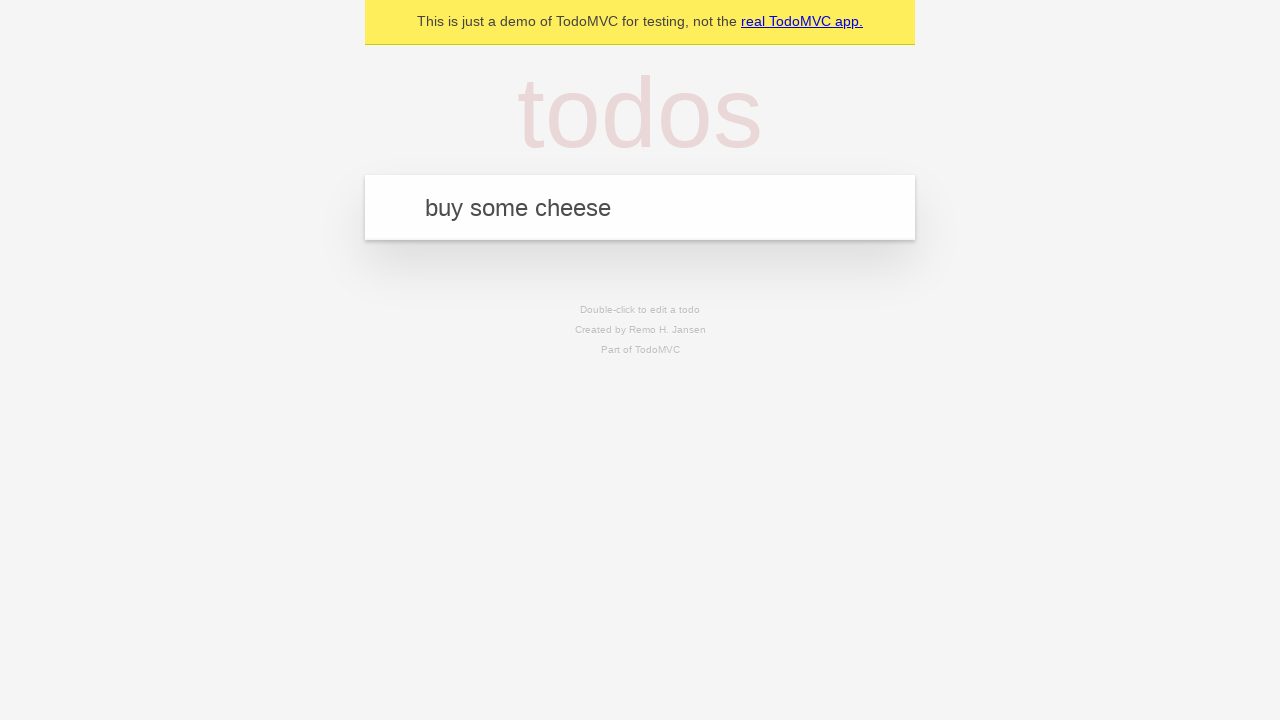

Pressed Enter to add first todo on internal:attr=[placeholder="What needs to be done?"i]
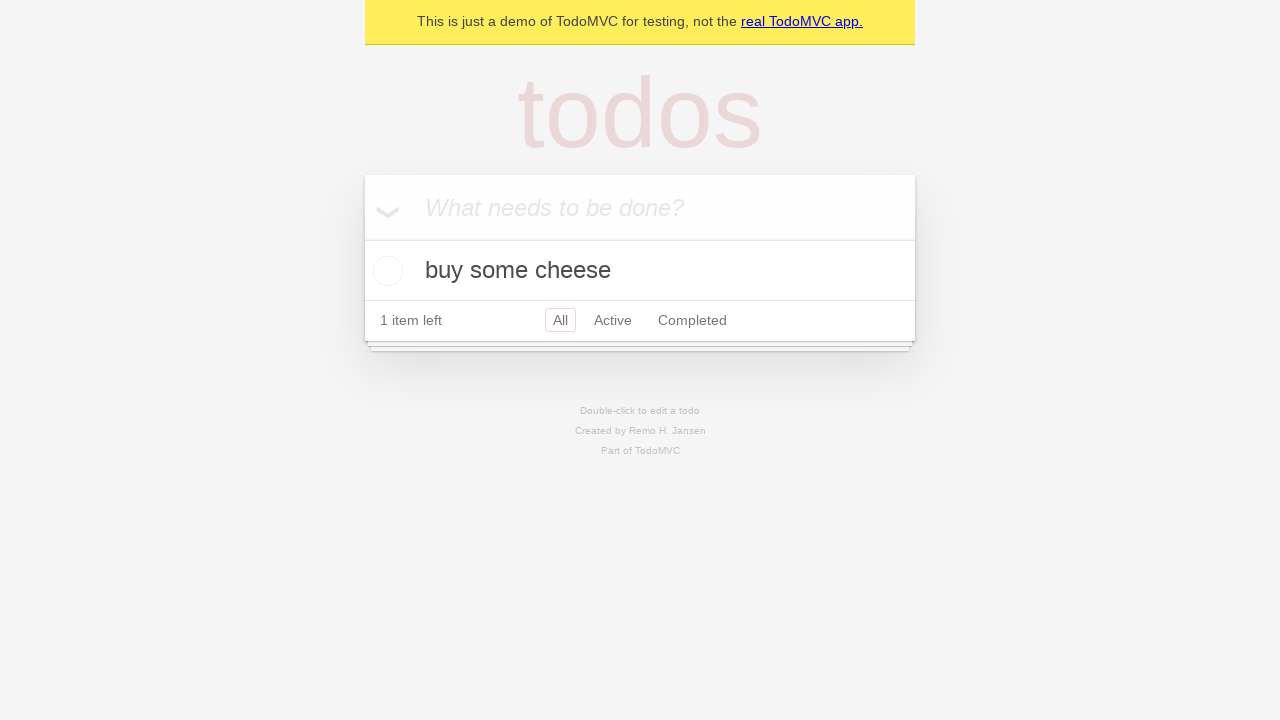

Todo counter element appeared after adding first item
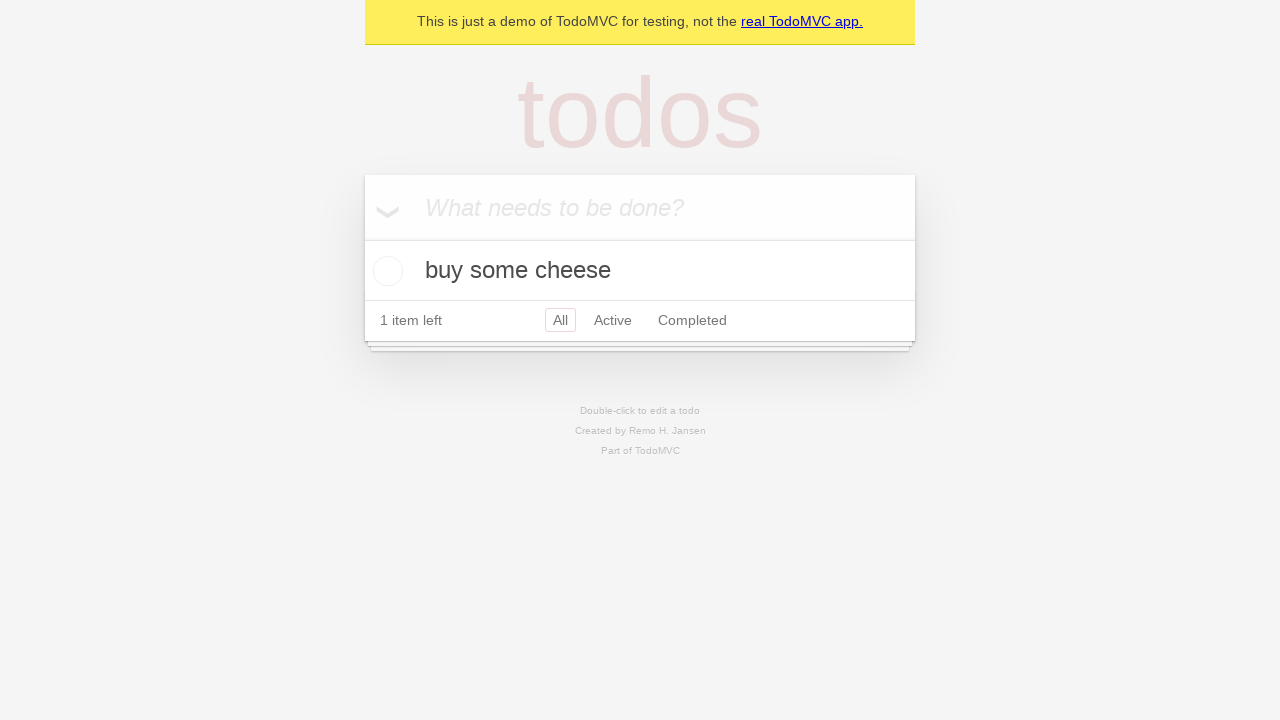

Filled second todo with 'feed the cat' on internal:attr=[placeholder="What needs to be done?"i]
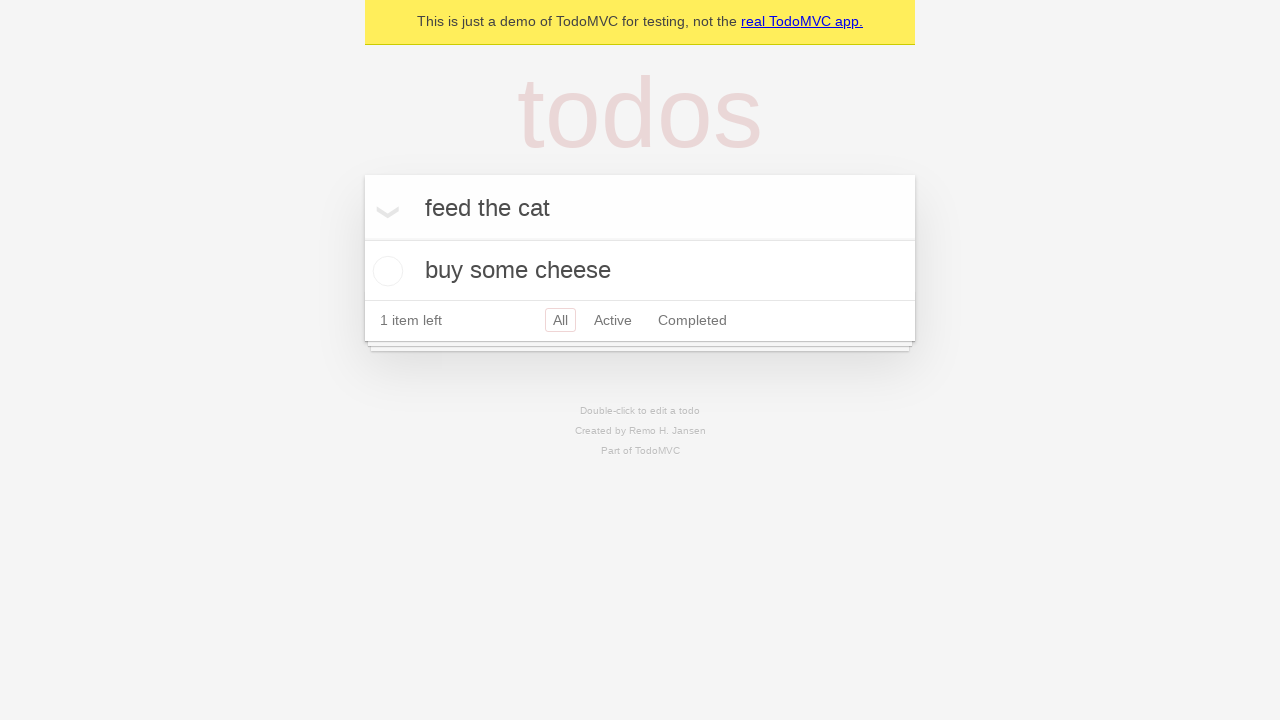

Pressed Enter to add second todo on internal:attr=[placeholder="What needs to be done?"i]
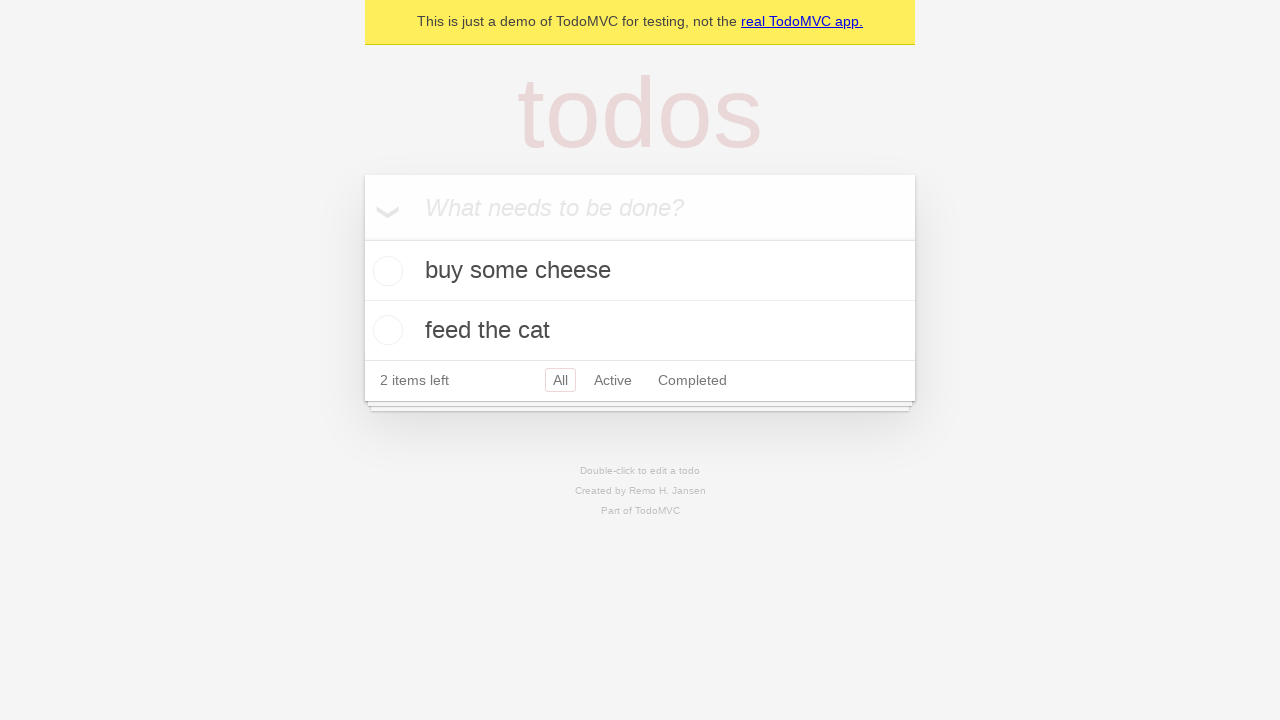

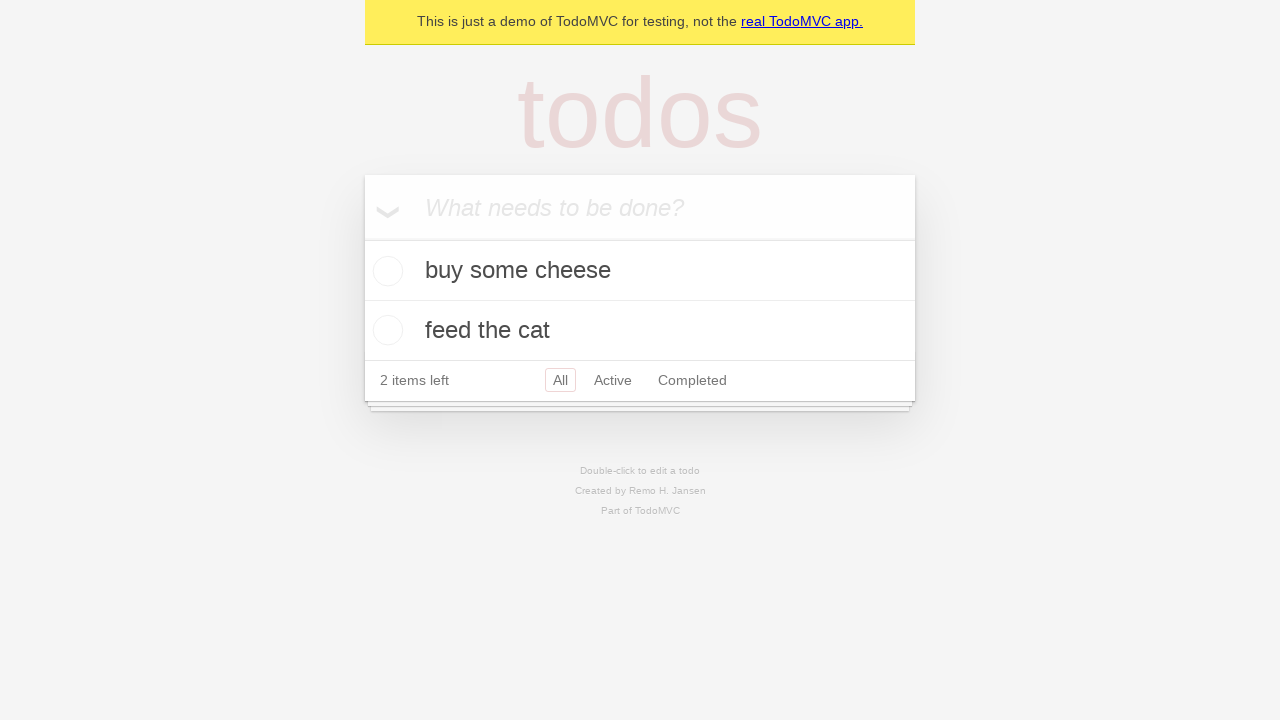